Tests that the currently applied filter is highlighted in the UI

Starting URL: https://demo.playwright.dev/todomvc

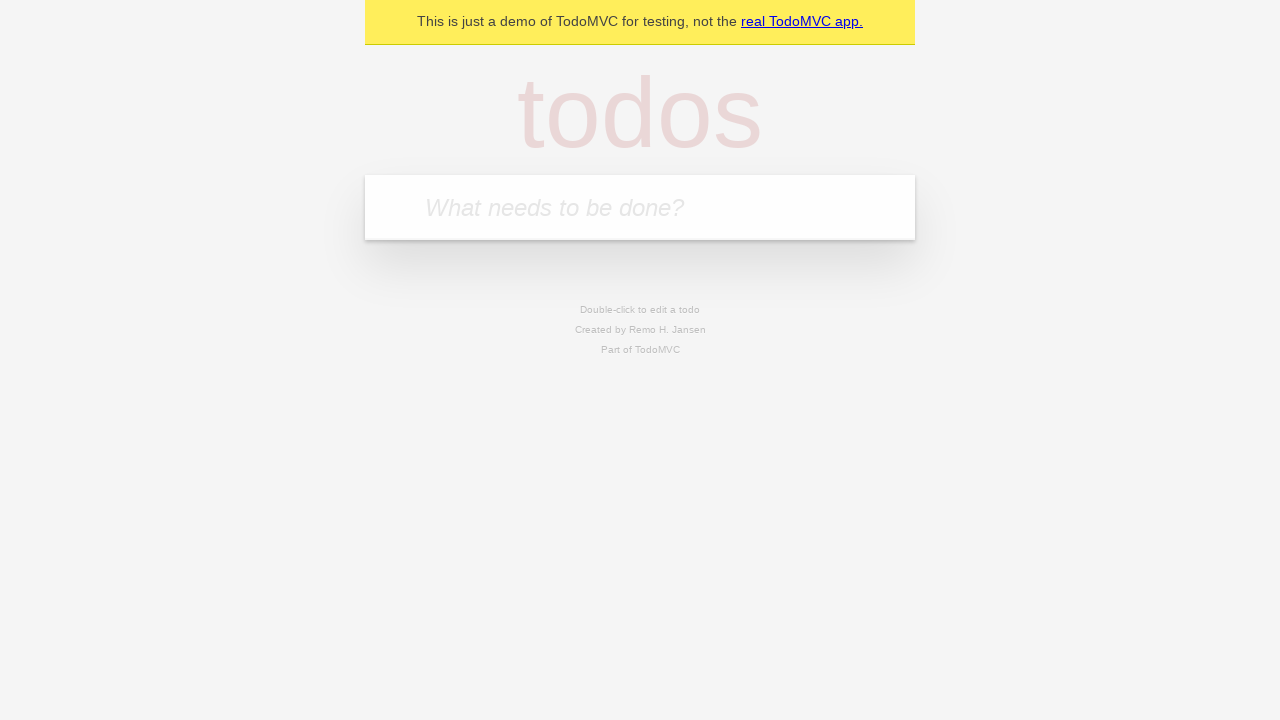

Filled first todo input with 'buy some cheese' on .new-todo
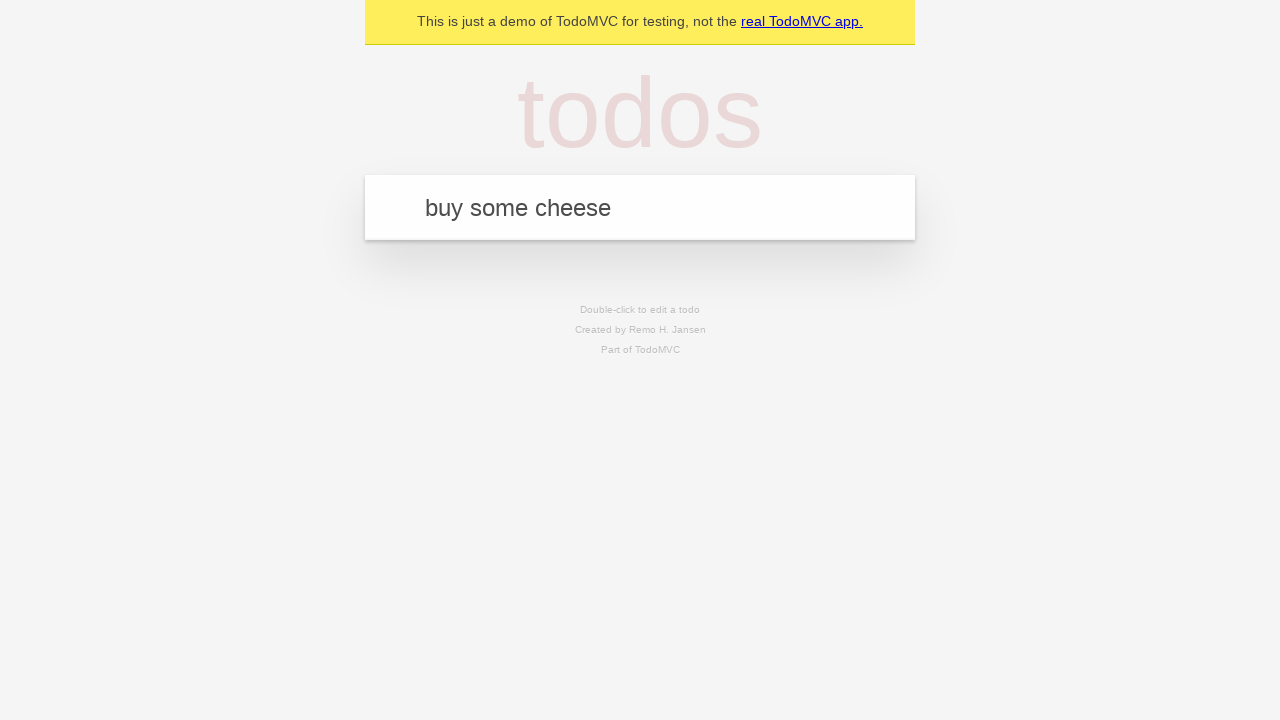

Created first todo by pressing Enter on .new-todo
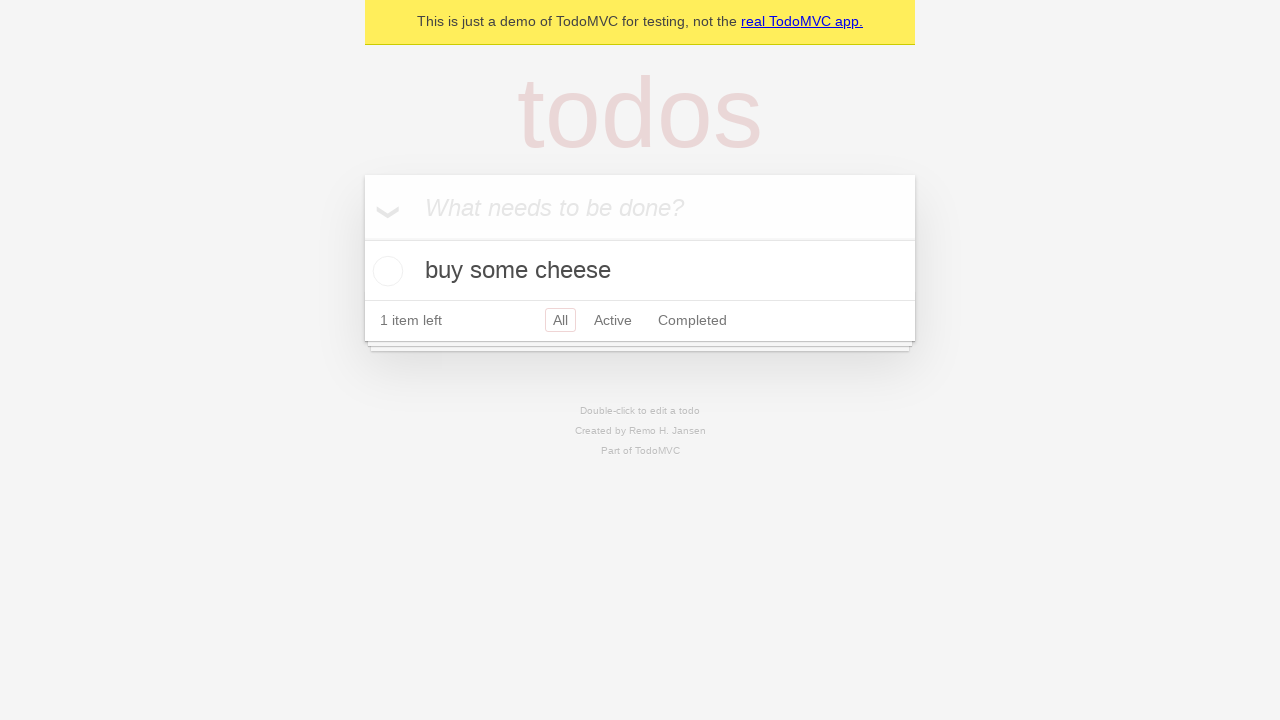

Filled second todo input with 'feed the cat' on .new-todo
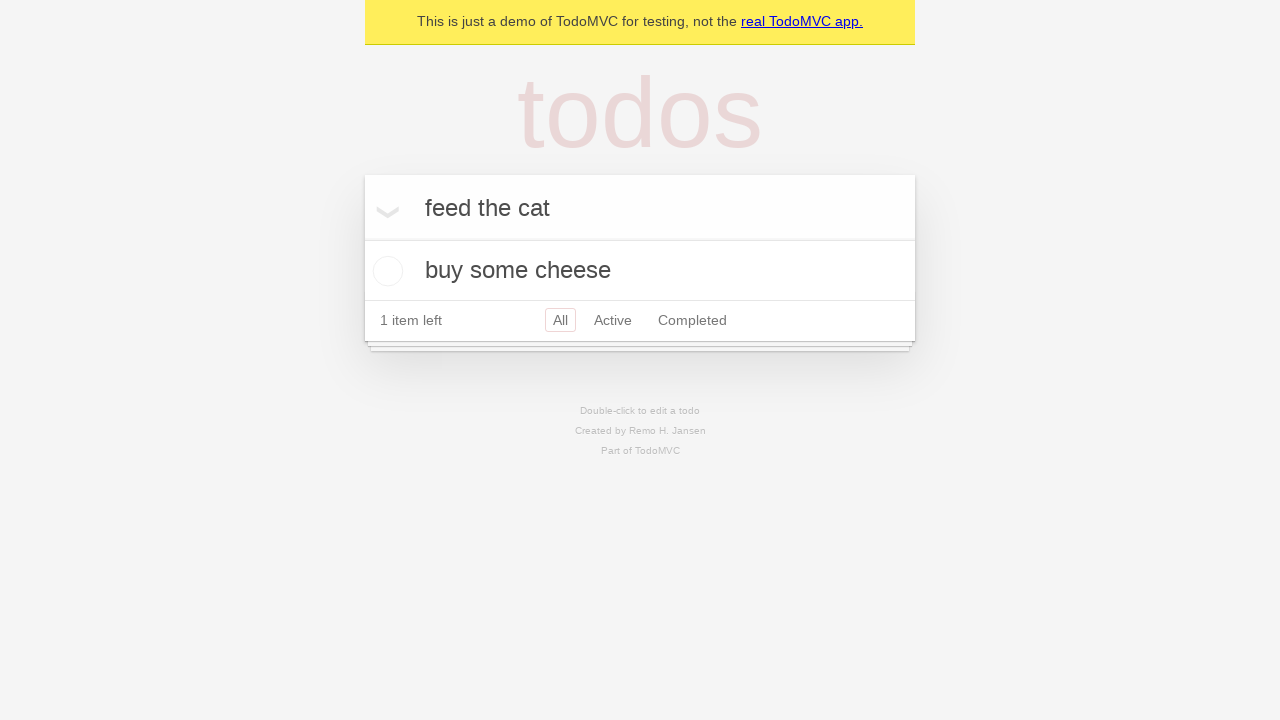

Created second todo by pressing Enter on .new-todo
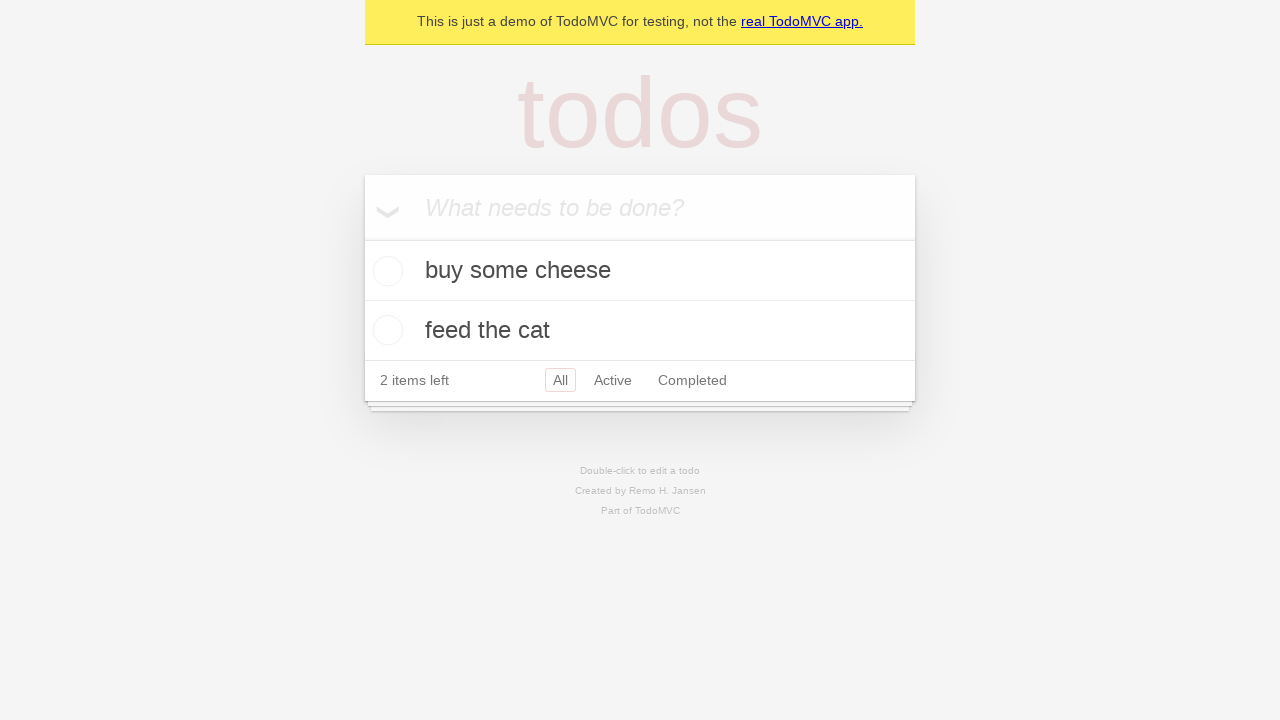

Filled third todo input with 'book a doctors appointment' on .new-todo
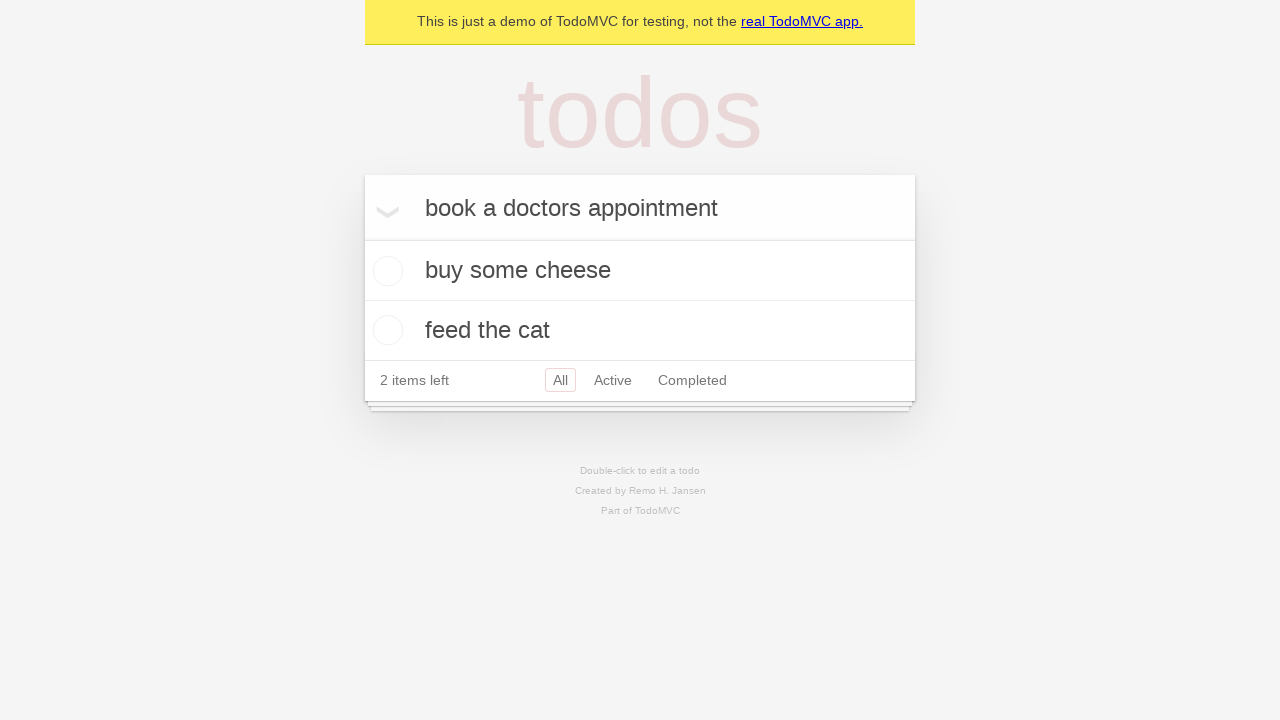

Created third todo by pressing Enter on .new-todo
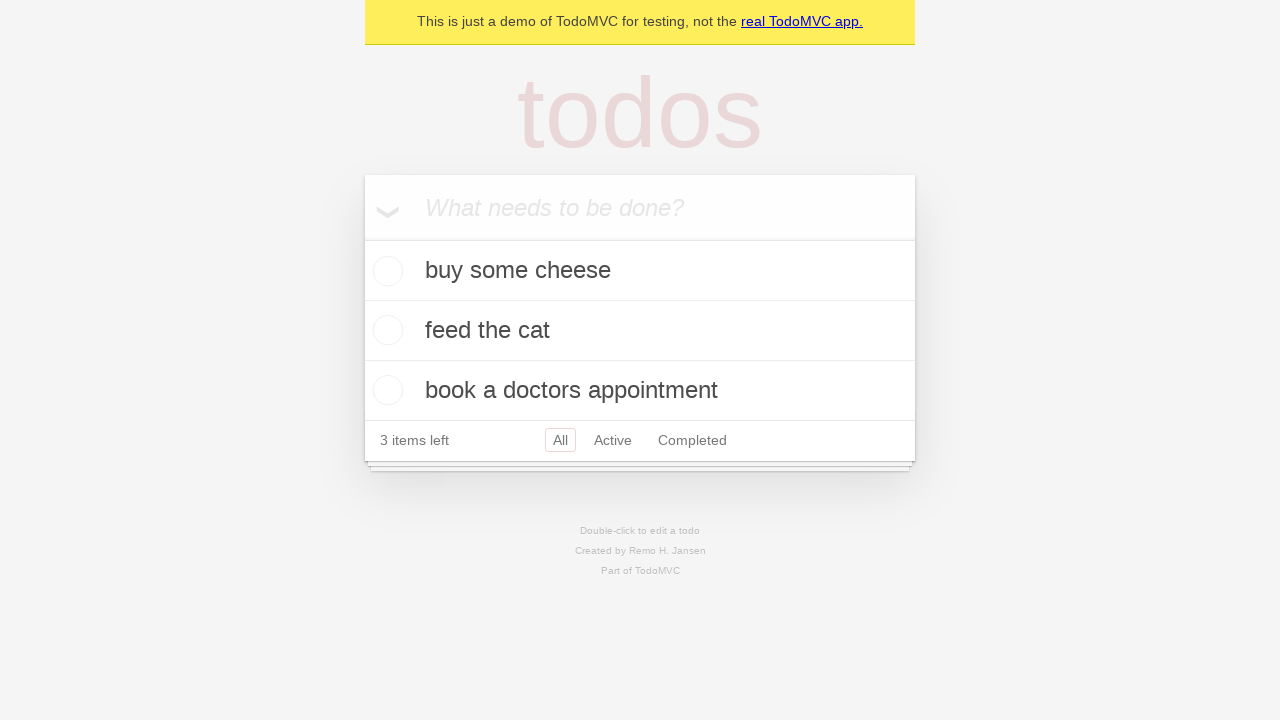

Clicked Active filter at (613, 440) on .filters >> text=Active
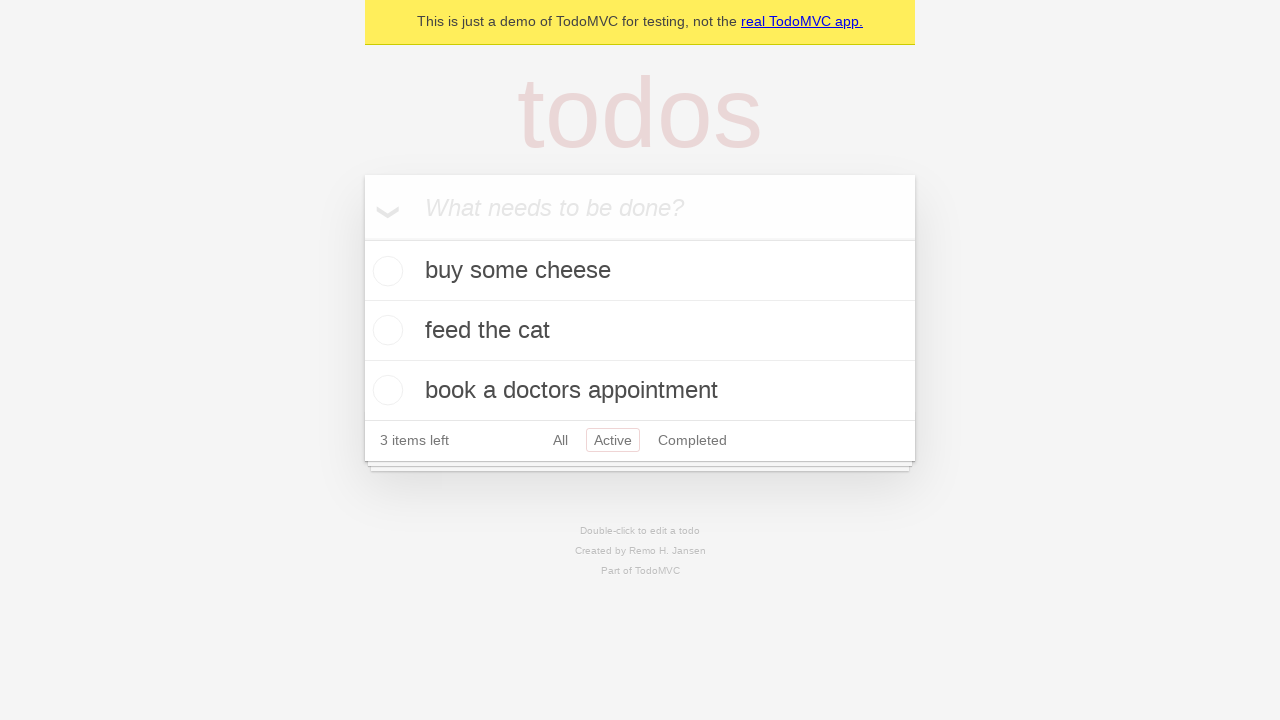

Clicked Completed filter to verify it highlights as currently applied at (692, 440) on .filters >> text=Completed
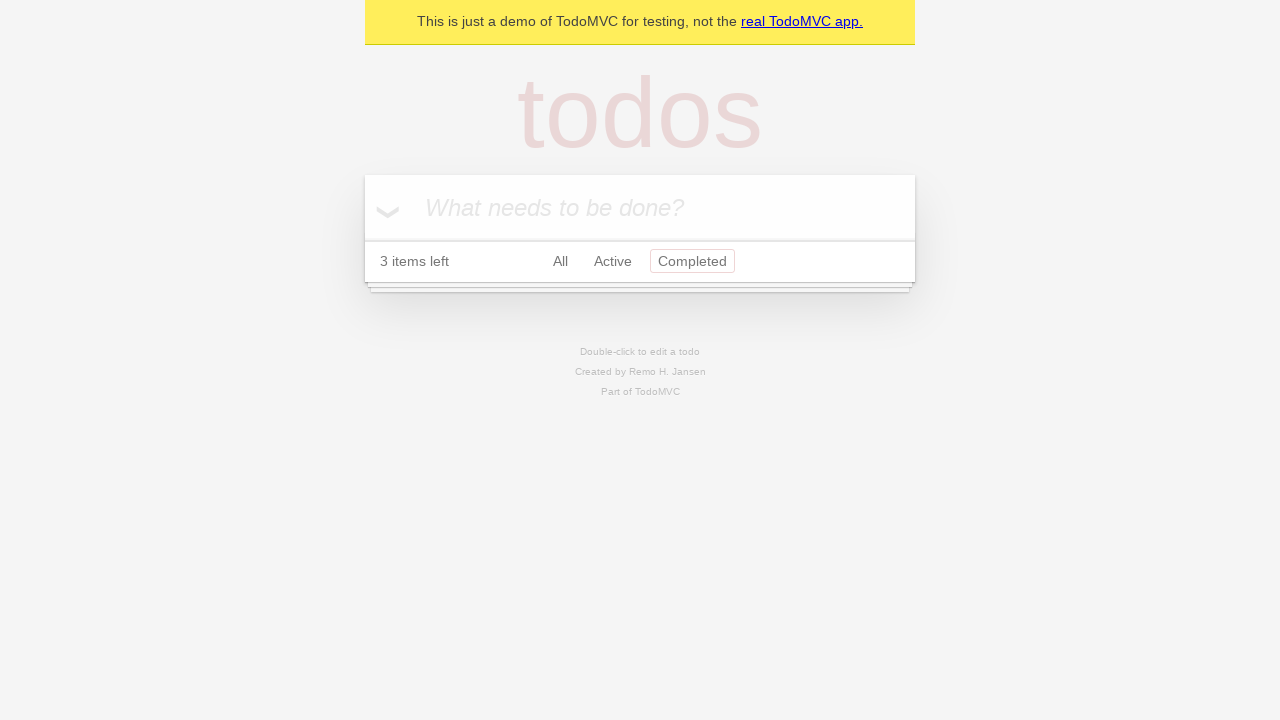

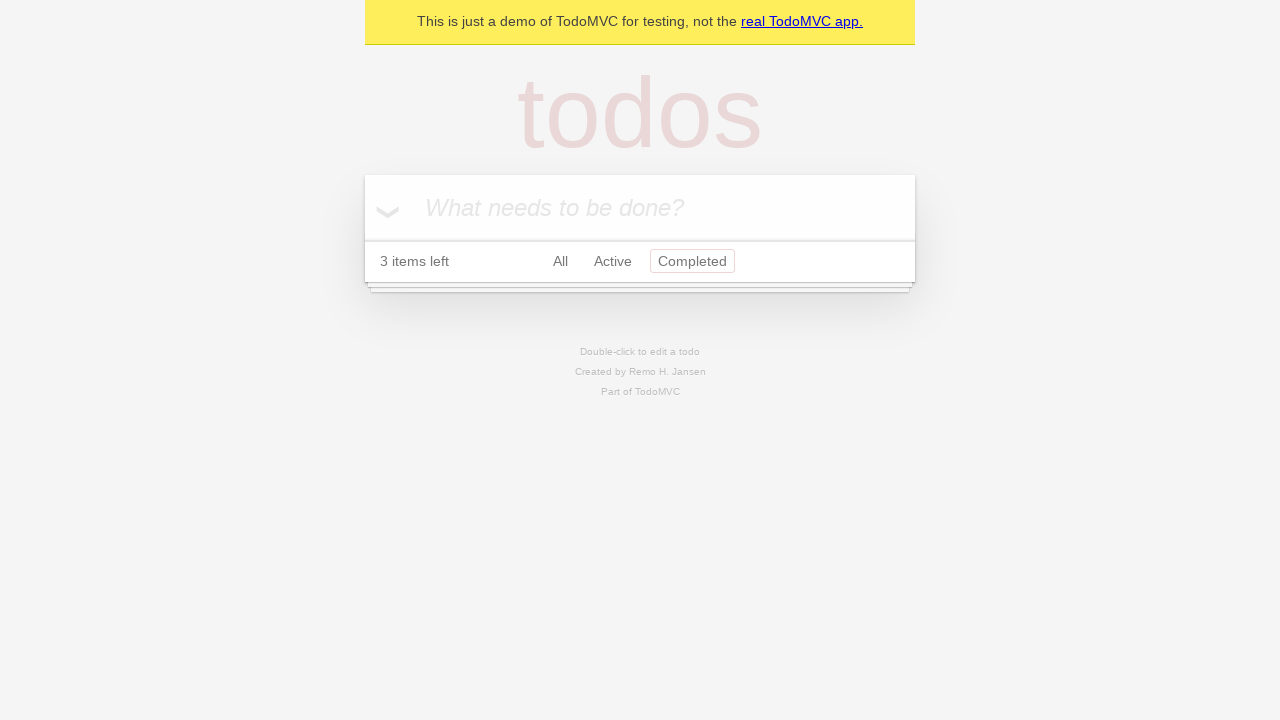